Tests that the Clear completed button is hidden when there are no completed items.

Starting URL: https://demo.playwright.dev/todomvc

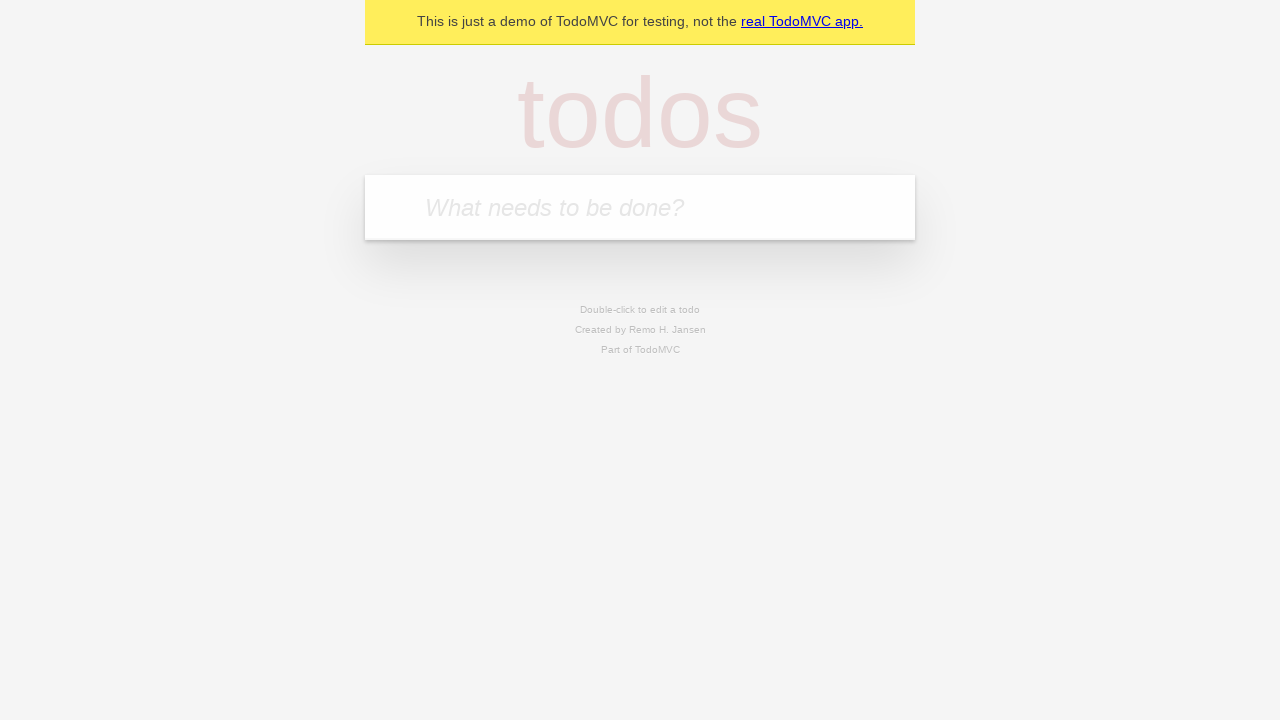

Filled todo input with 'buy some cheese' on internal:attr=[placeholder="What needs to be done?"i]
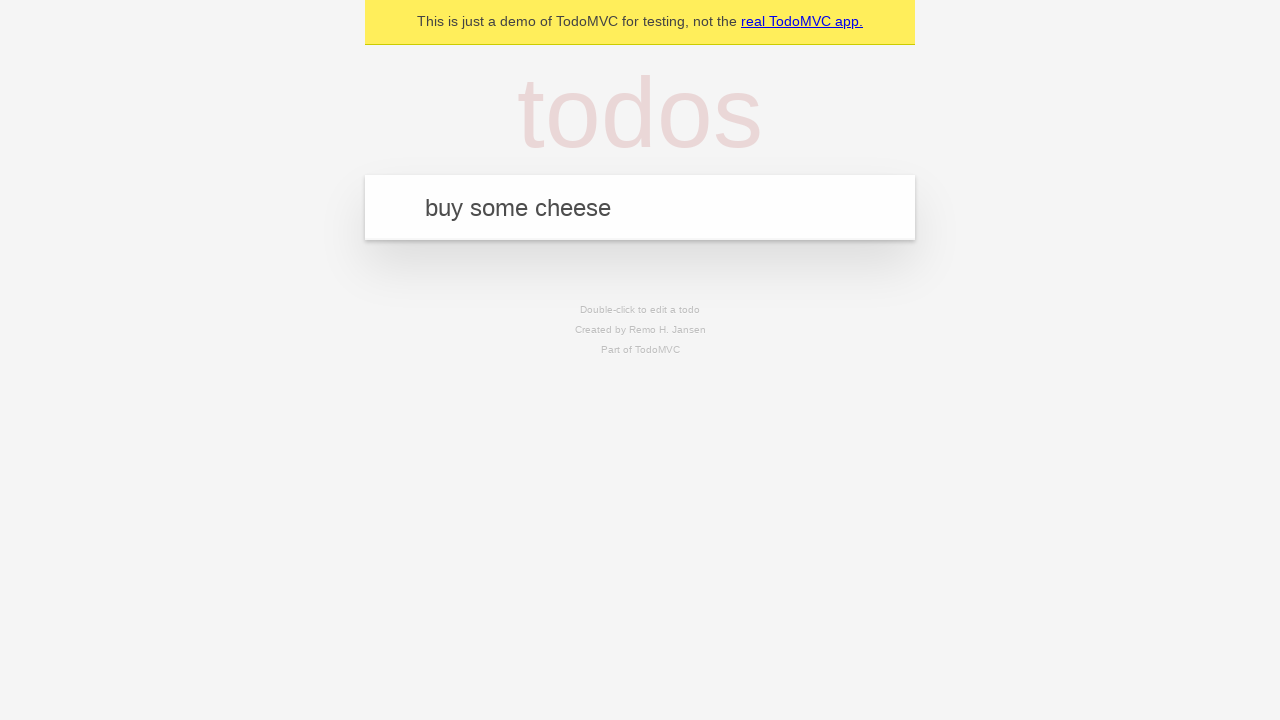

Pressed Enter to add first todo on internal:attr=[placeholder="What needs to be done?"i]
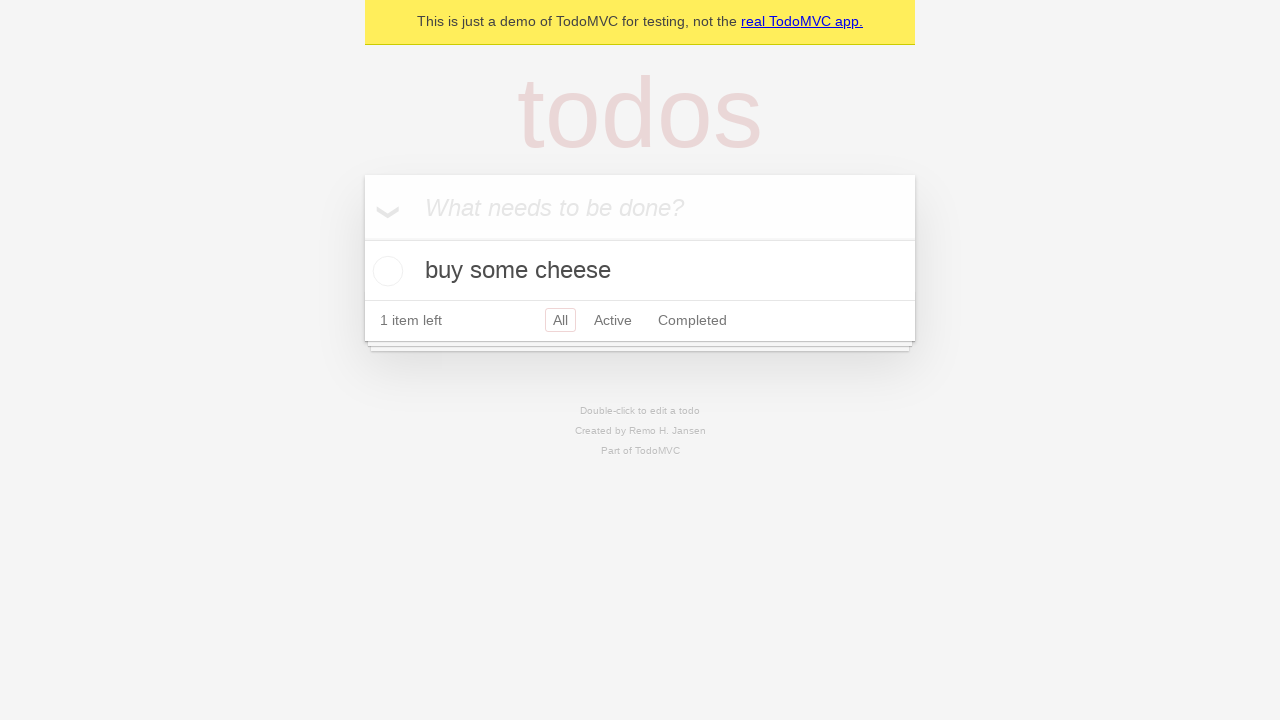

Filled todo input with 'feed the cat' on internal:attr=[placeholder="What needs to be done?"i]
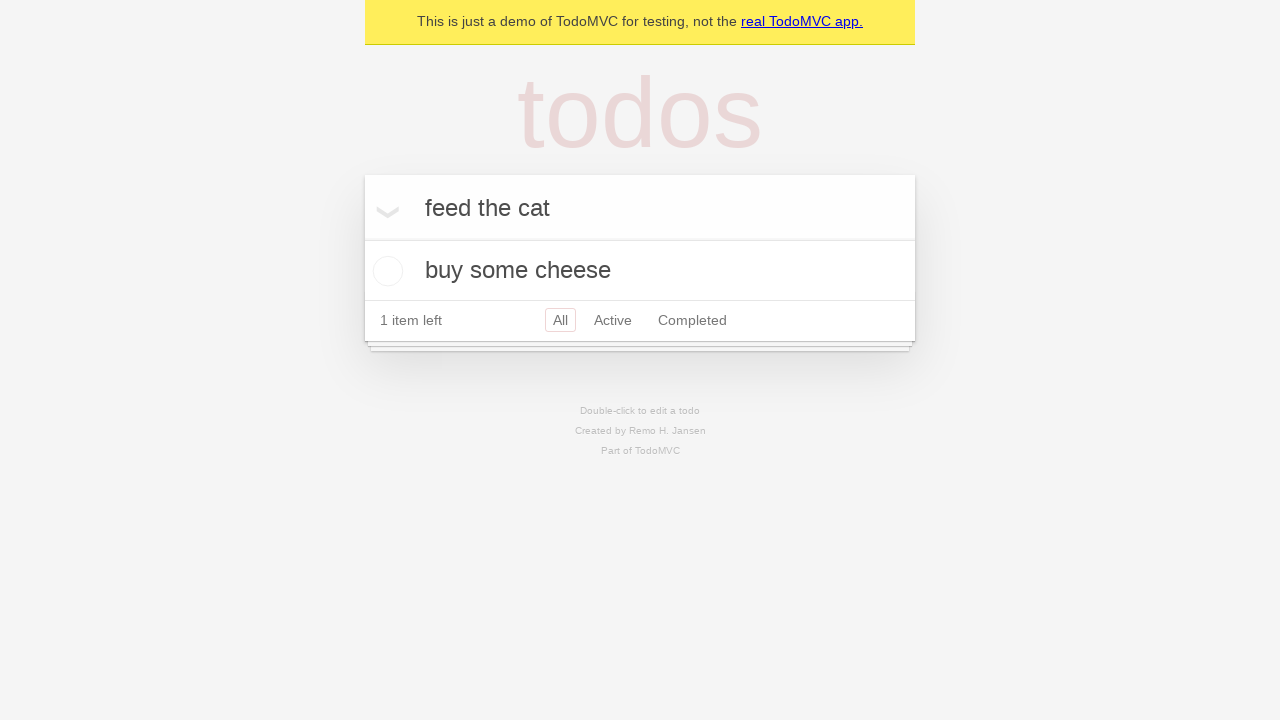

Pressed Enter to add second todo on internal:attr=[placeholder="What needs to be done?"i]
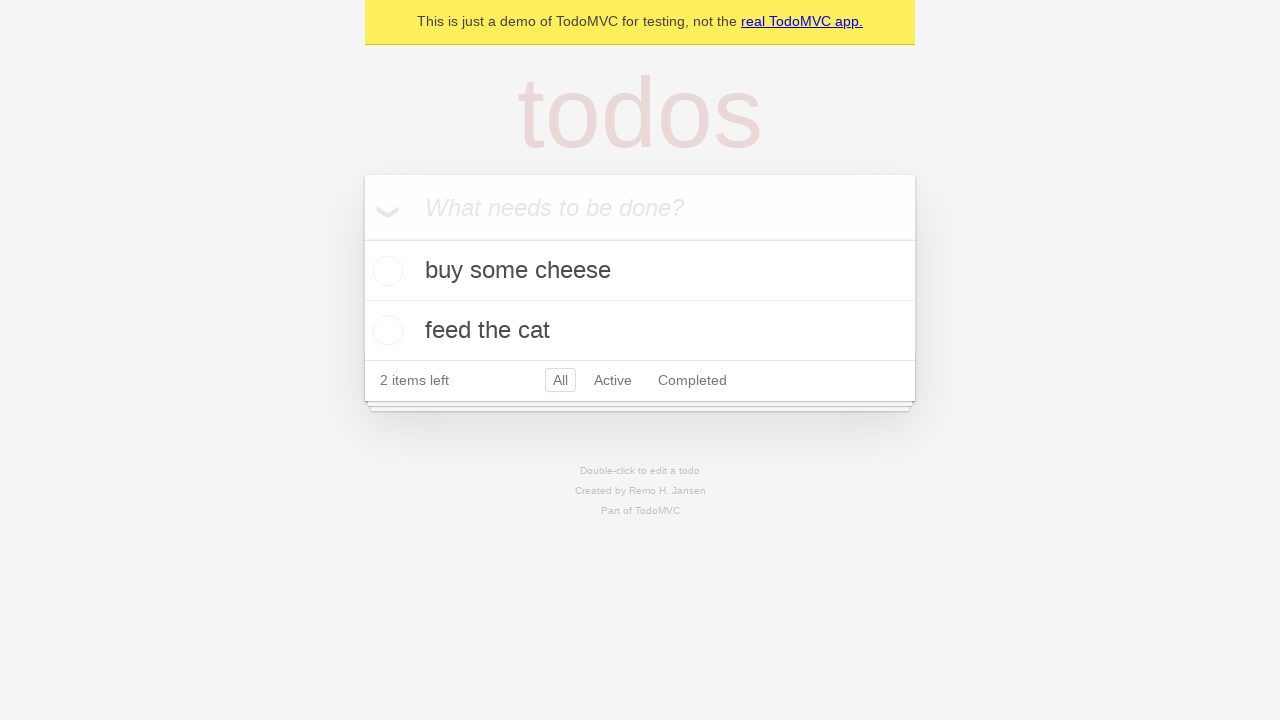

Filled todo input with 'book a doctors appointment' on internal:attr=[placeholder="What needs to be done?"i]
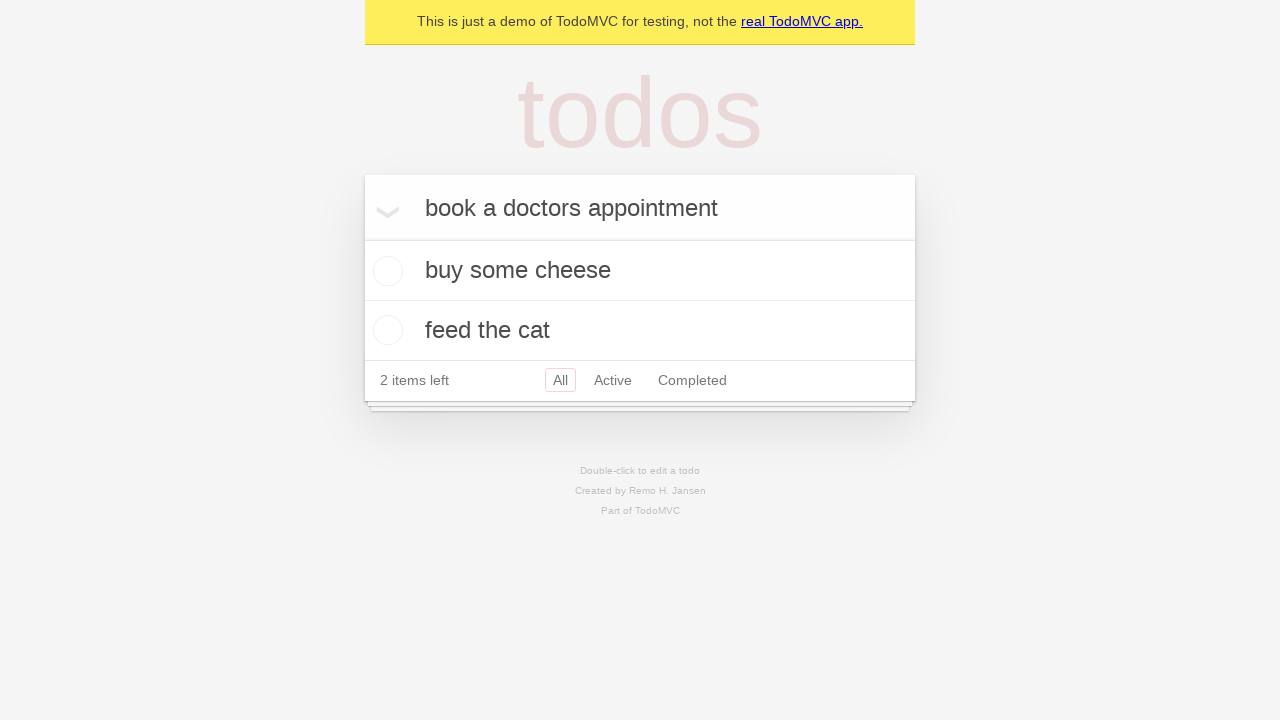

Pressed Enter to add third todo on internal:attr=[placeholder="What needs to be done?"i]
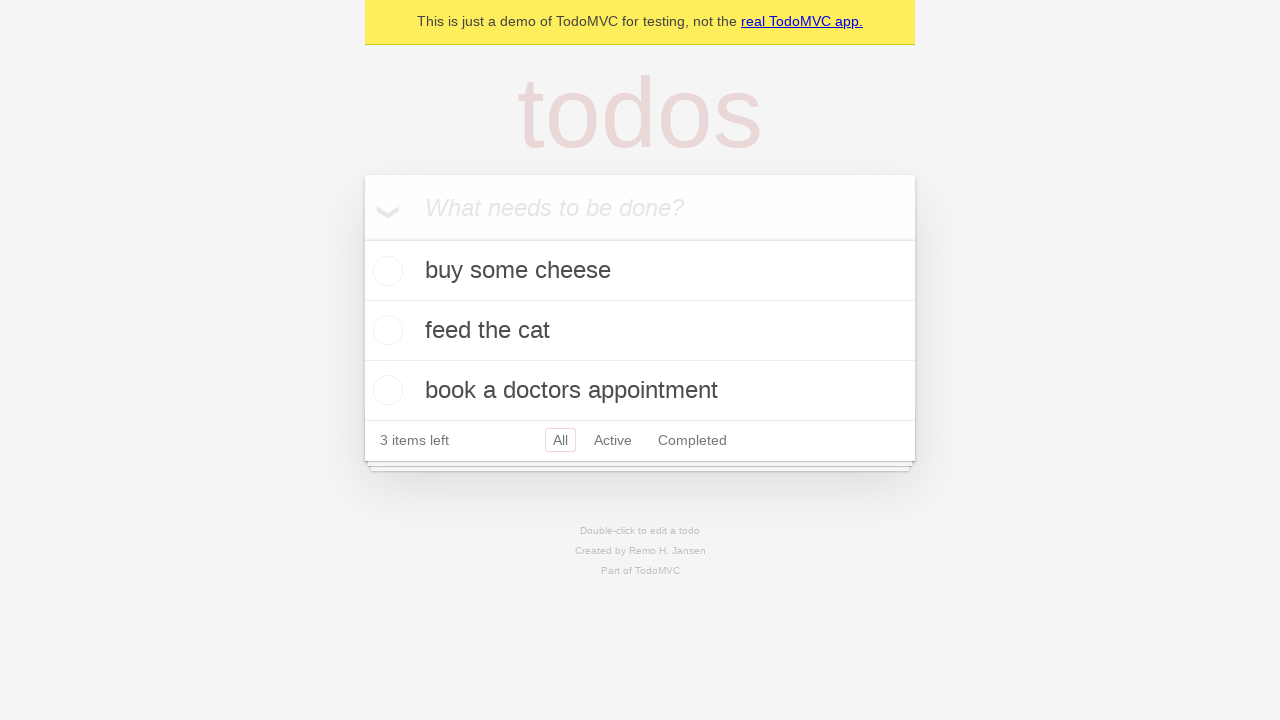

Checked the first todo item as completed at (385, 271) on .todo-list li .toggle >> nth=0
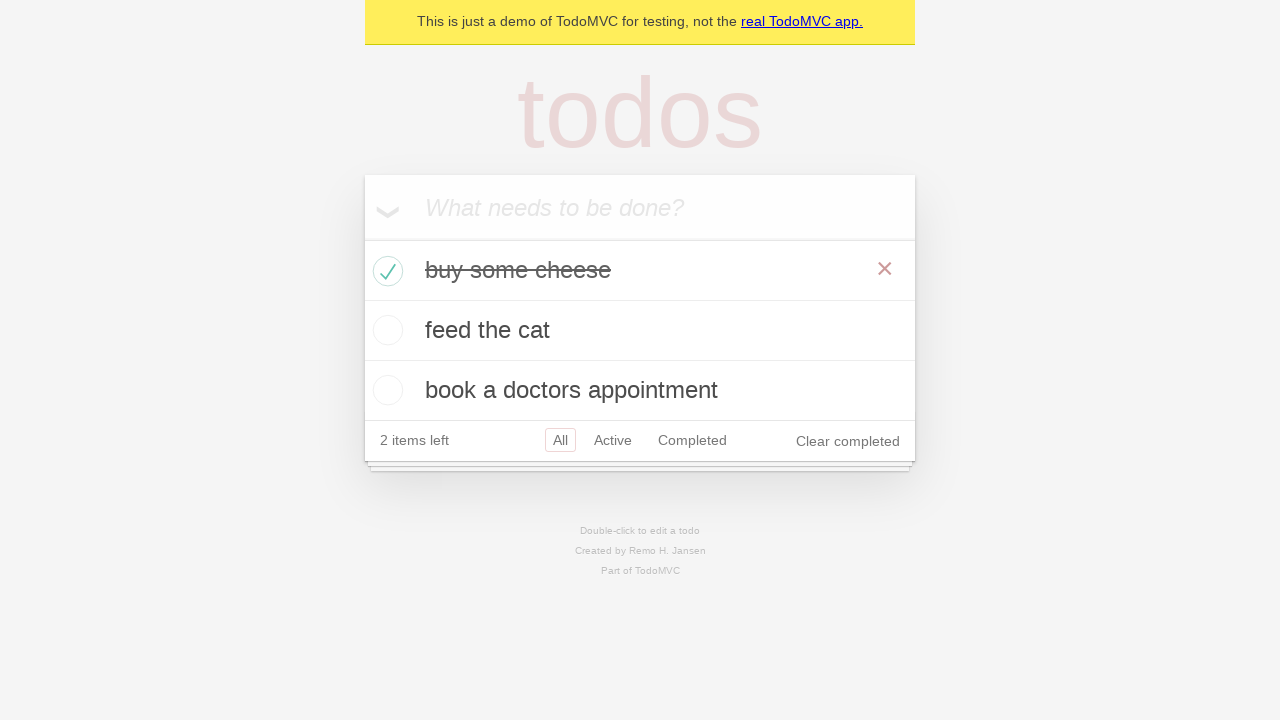

Clicked 'Clear completed' button to remove completed items at (848, 441) on internal:role=button[name="Clear completed"i]
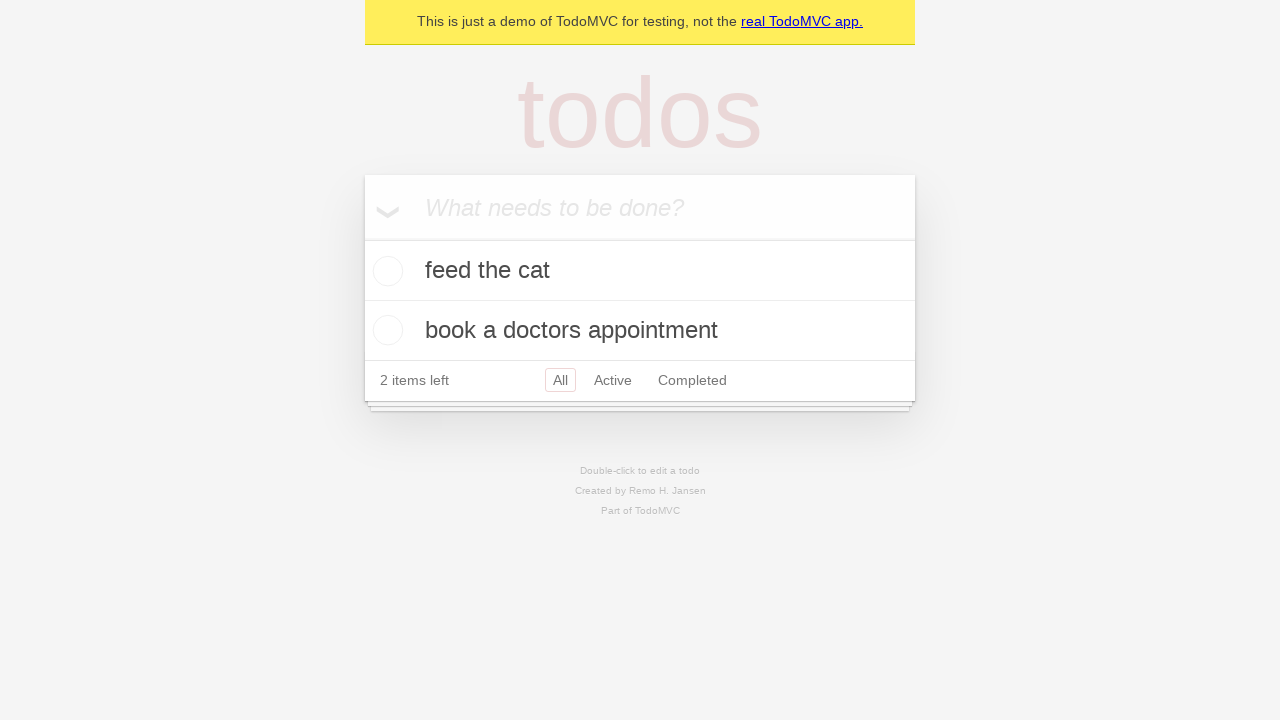

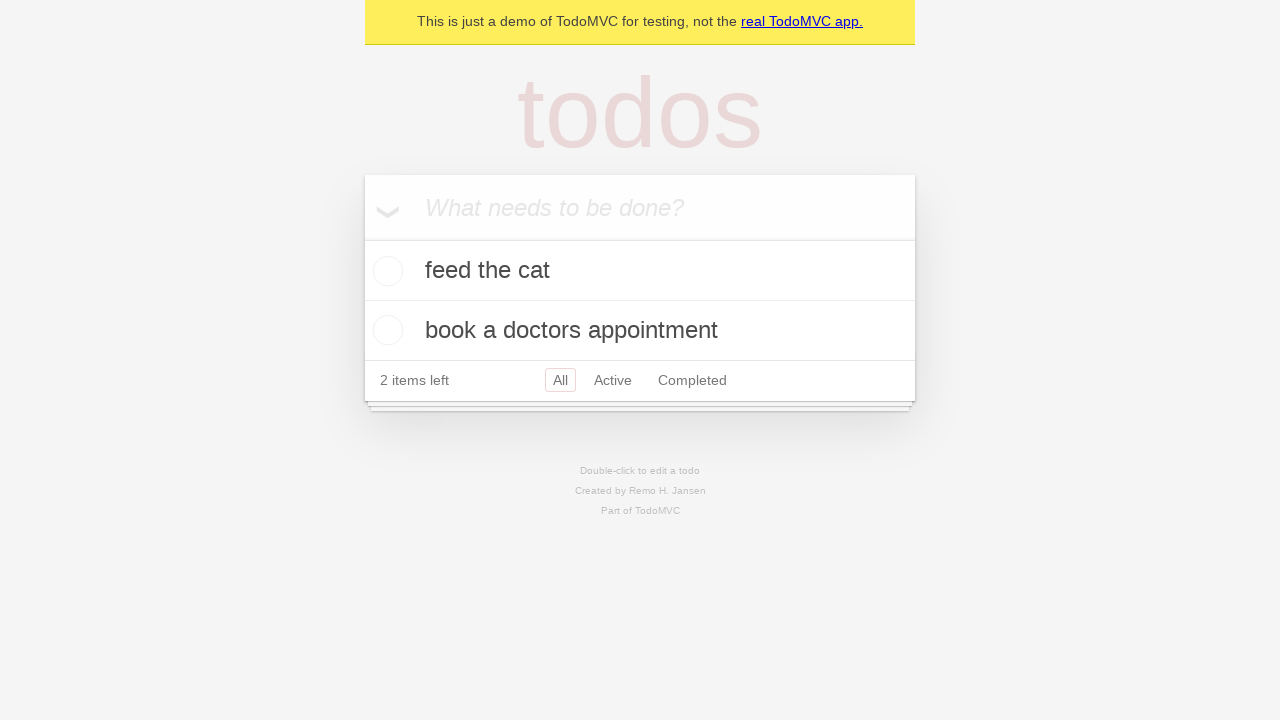